Tests form filling functionality by entering first name and last name into input fields, demonstrating different wait strategies for element visibility.

Starting URL: https://trytestingthis.netlify.app/

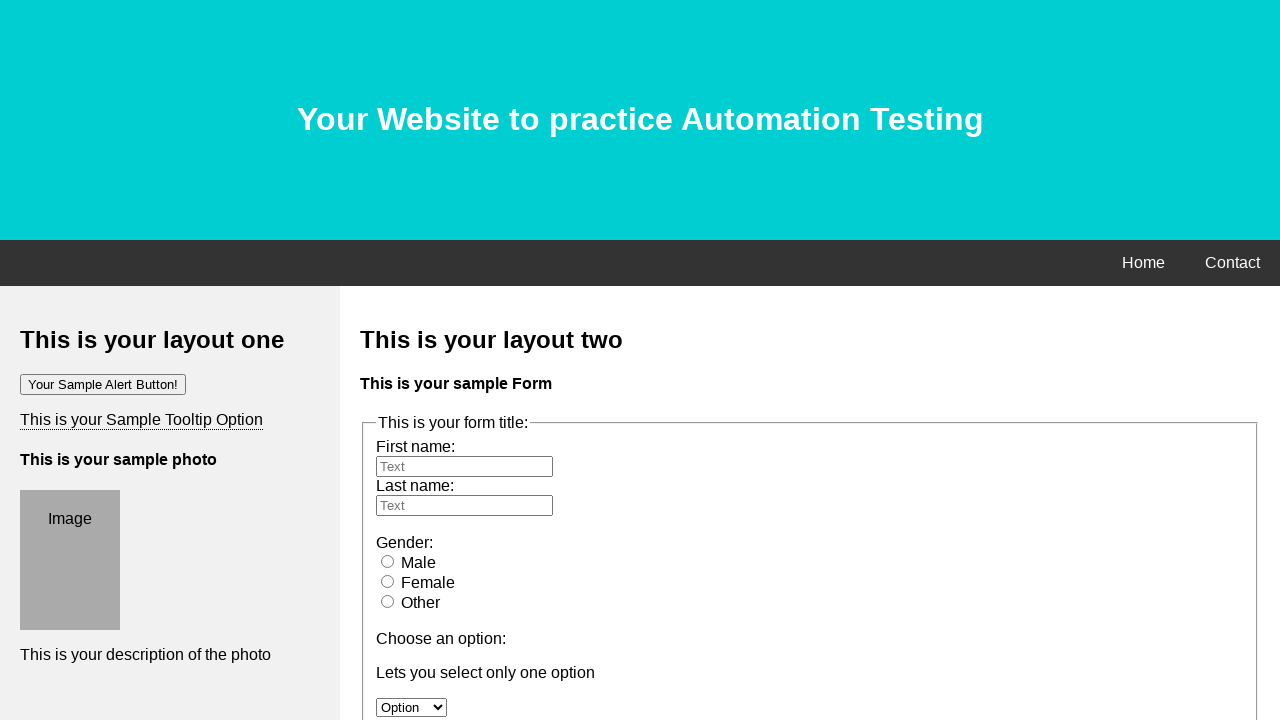

Waited for first name field to become visible
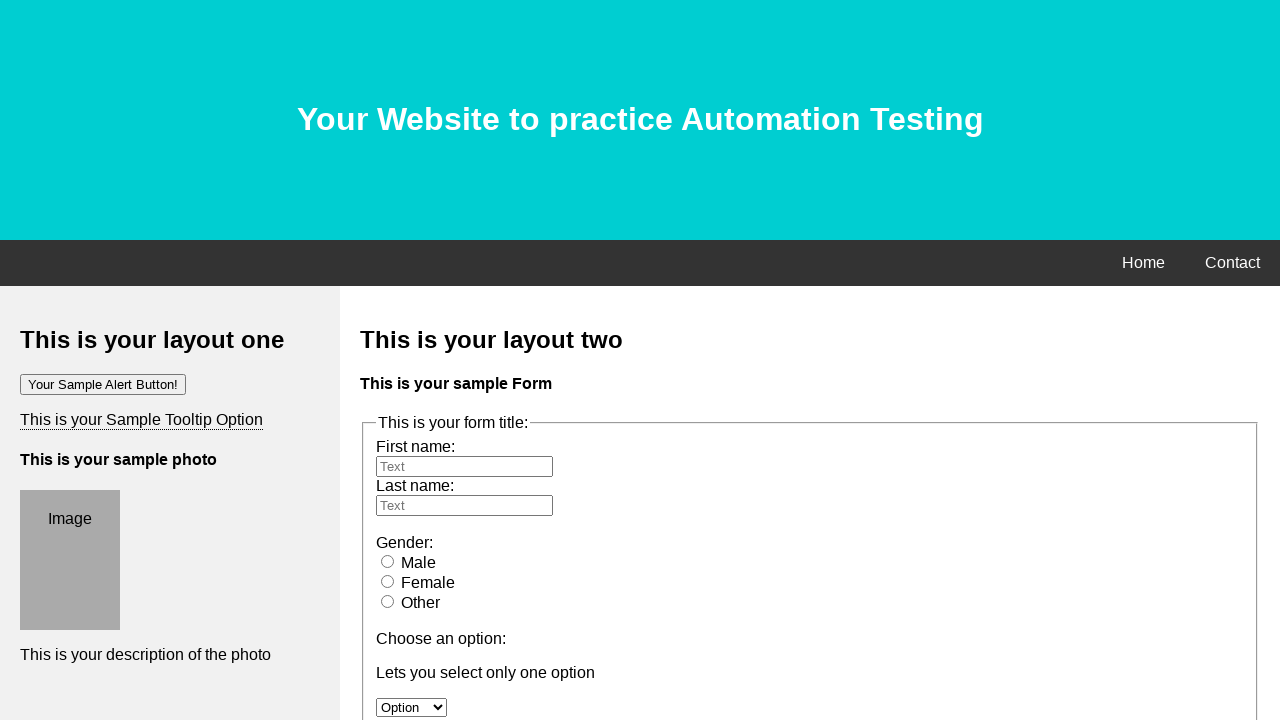

Filled first name field with 'FirstName' on #fname
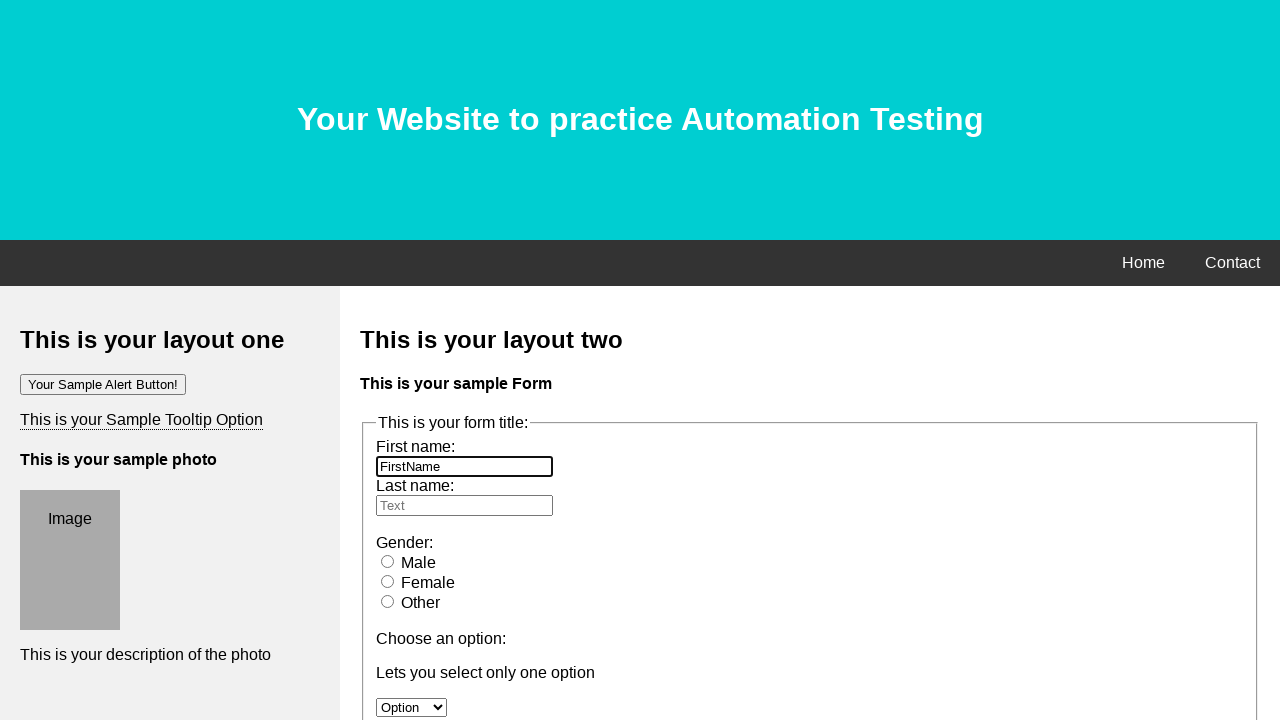

Waited for last name field to become visible
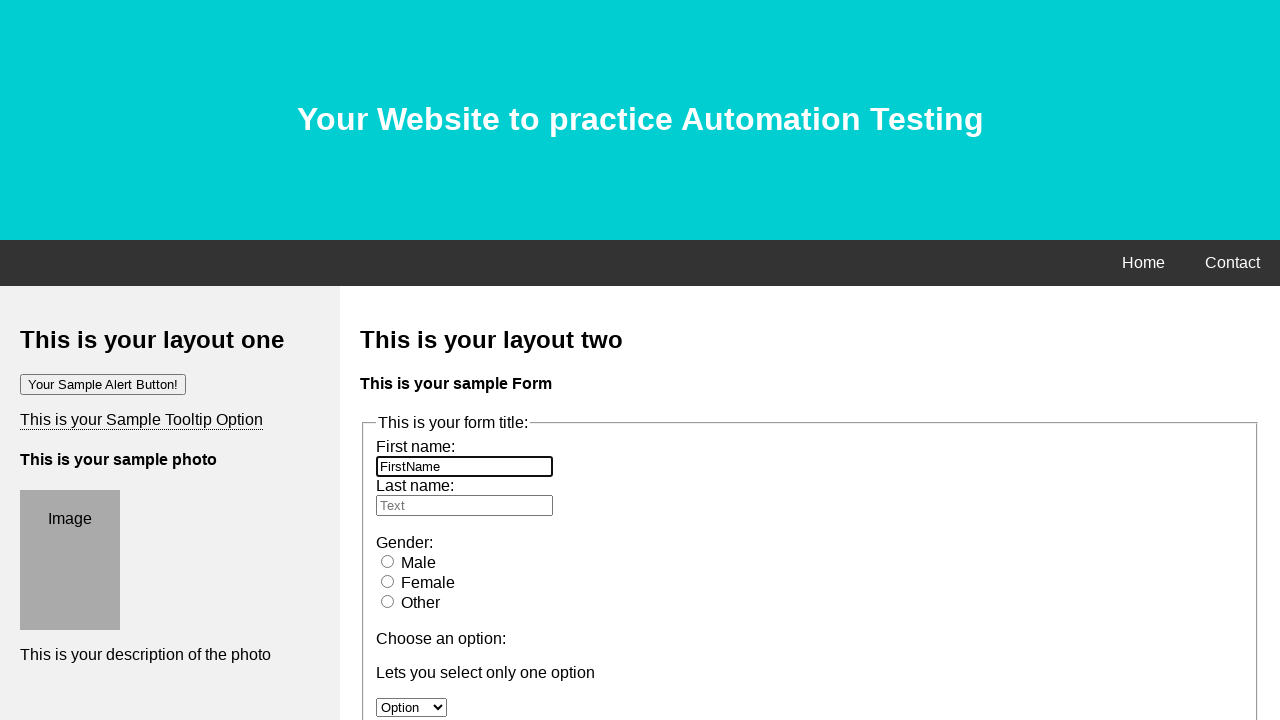

Filled last name field with 'LastName' on #lname
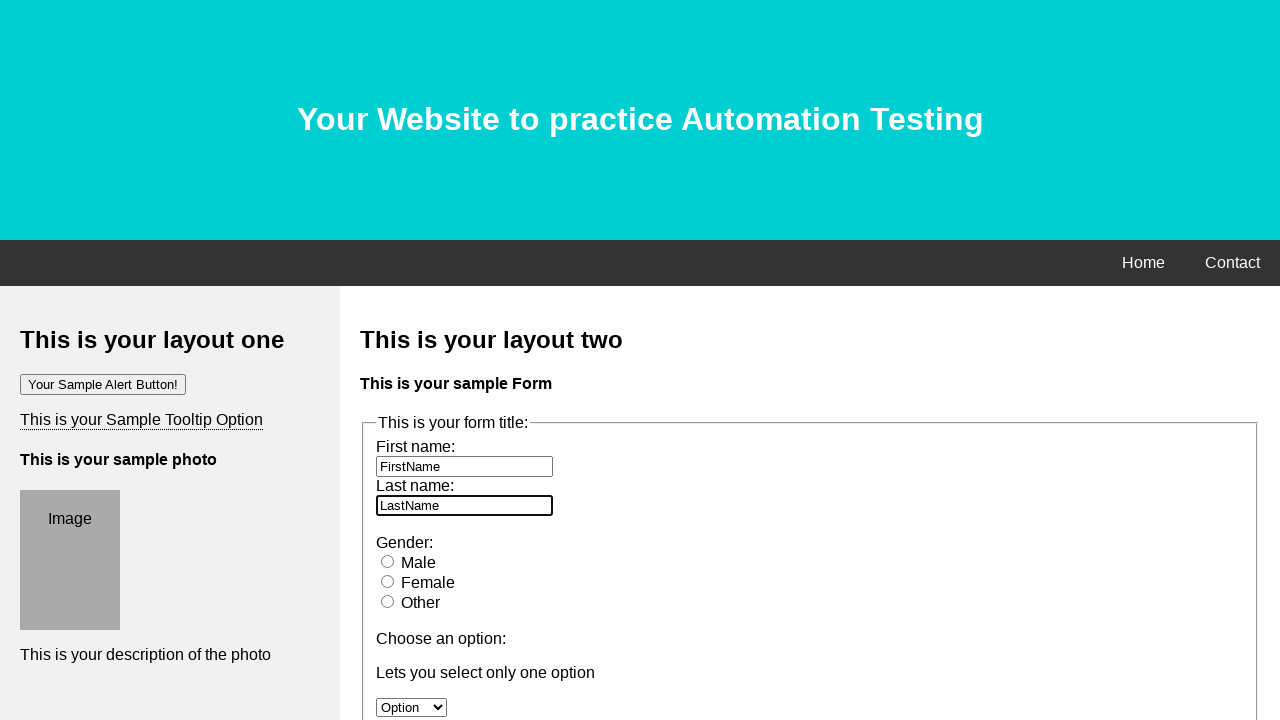

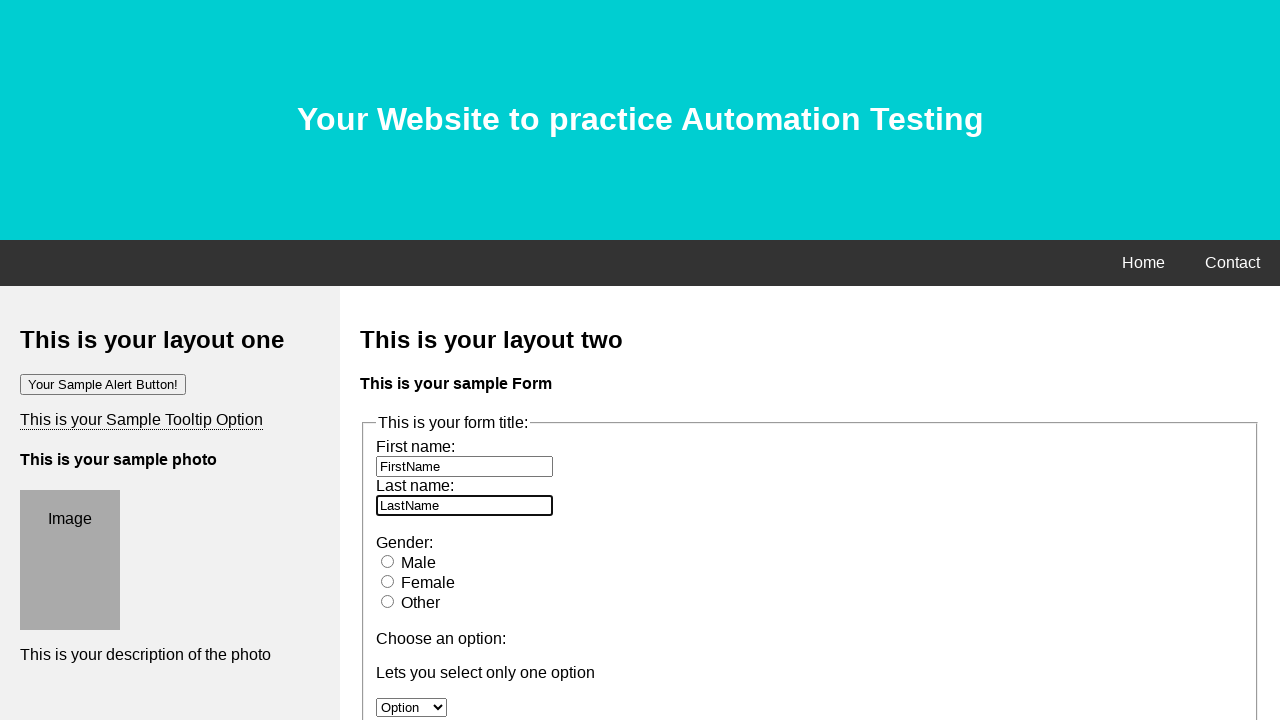